Tests the password reset functionality by entering username, clicking forgot password link, entering name in reset form and clicking reset button

Starting URL: https://rahulshettyacademy.com/locatorspractice/

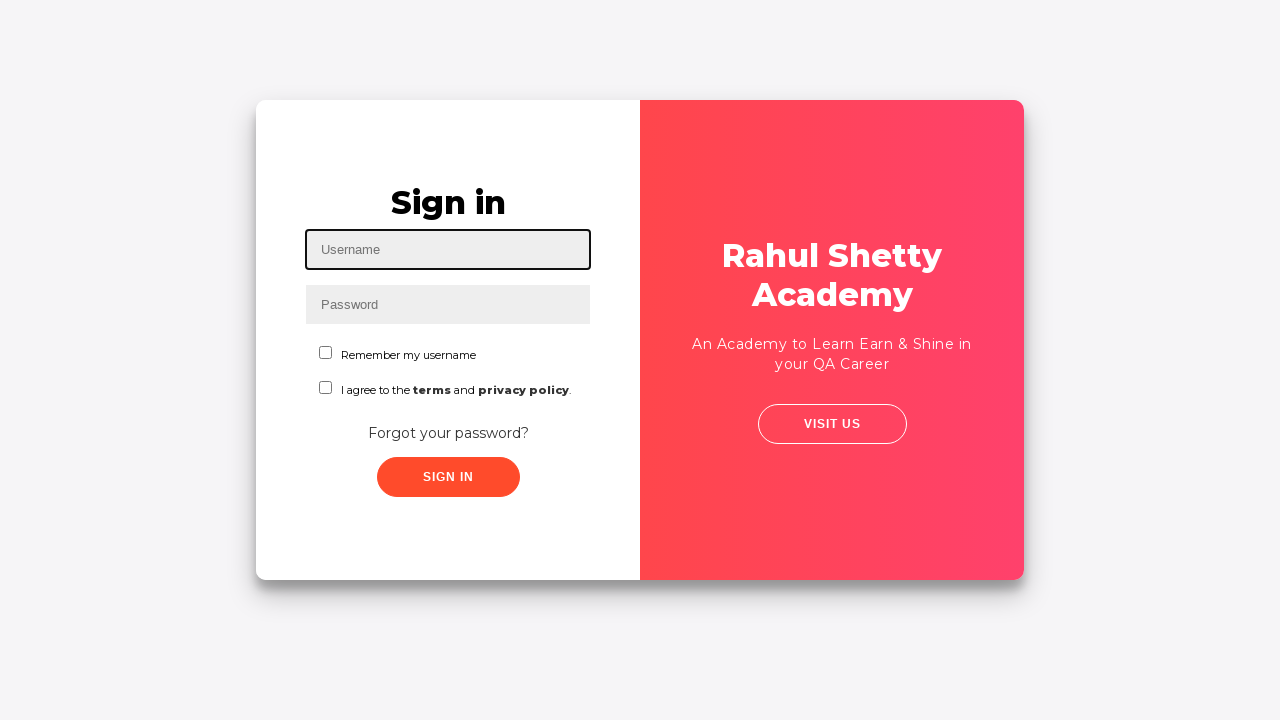

Entered username 'rahul' in login form on #inputUsername
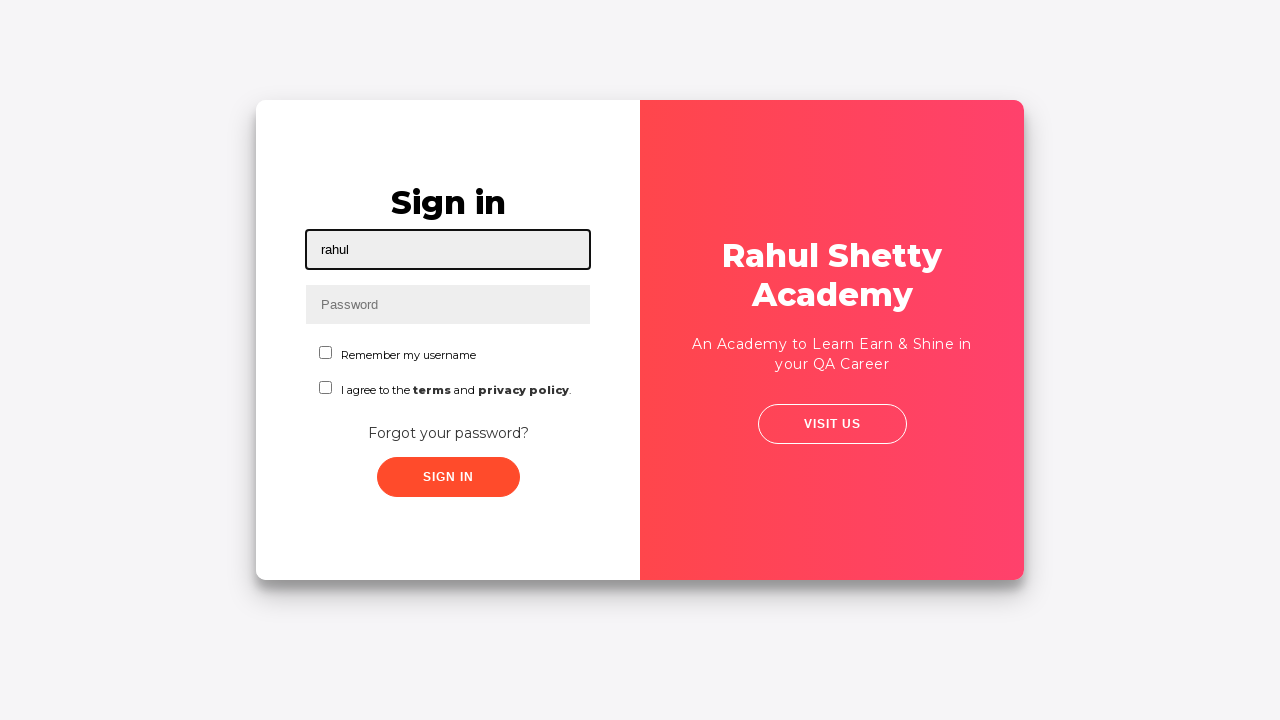

Clicked 'Forgot your password?' link at (448, 433) on text=Forgot your password?
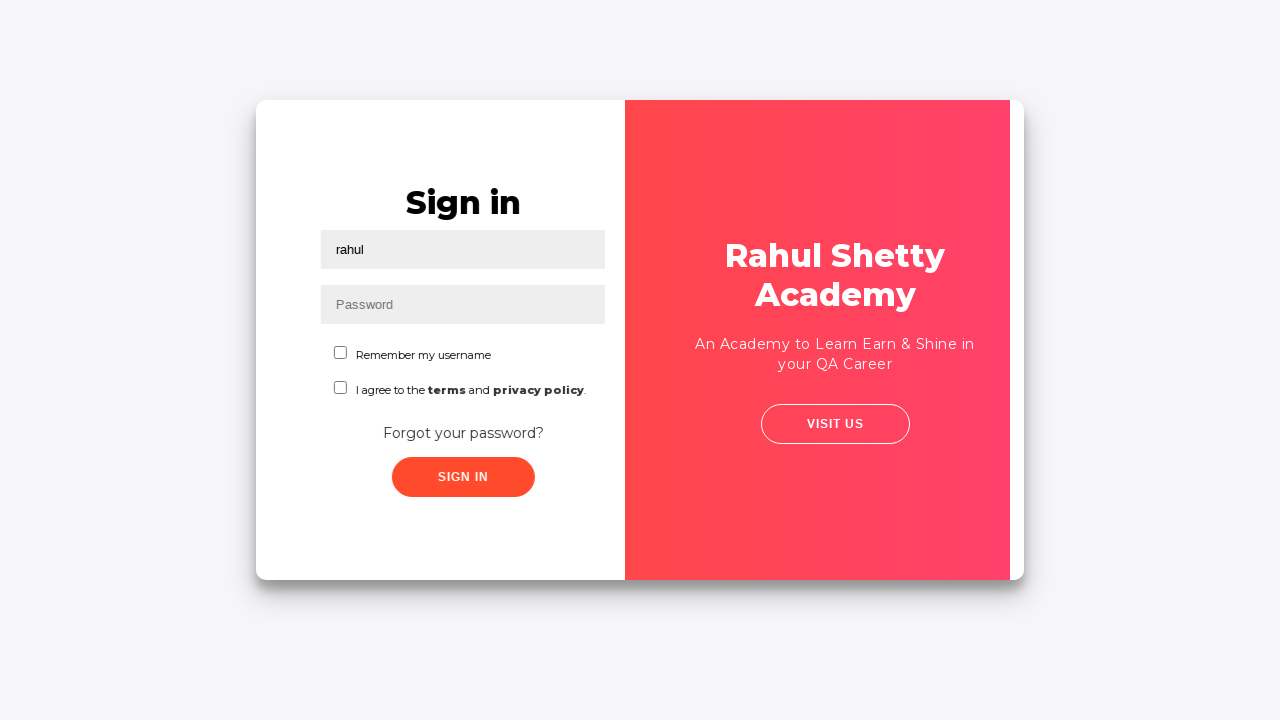

Waited for password reset form to load
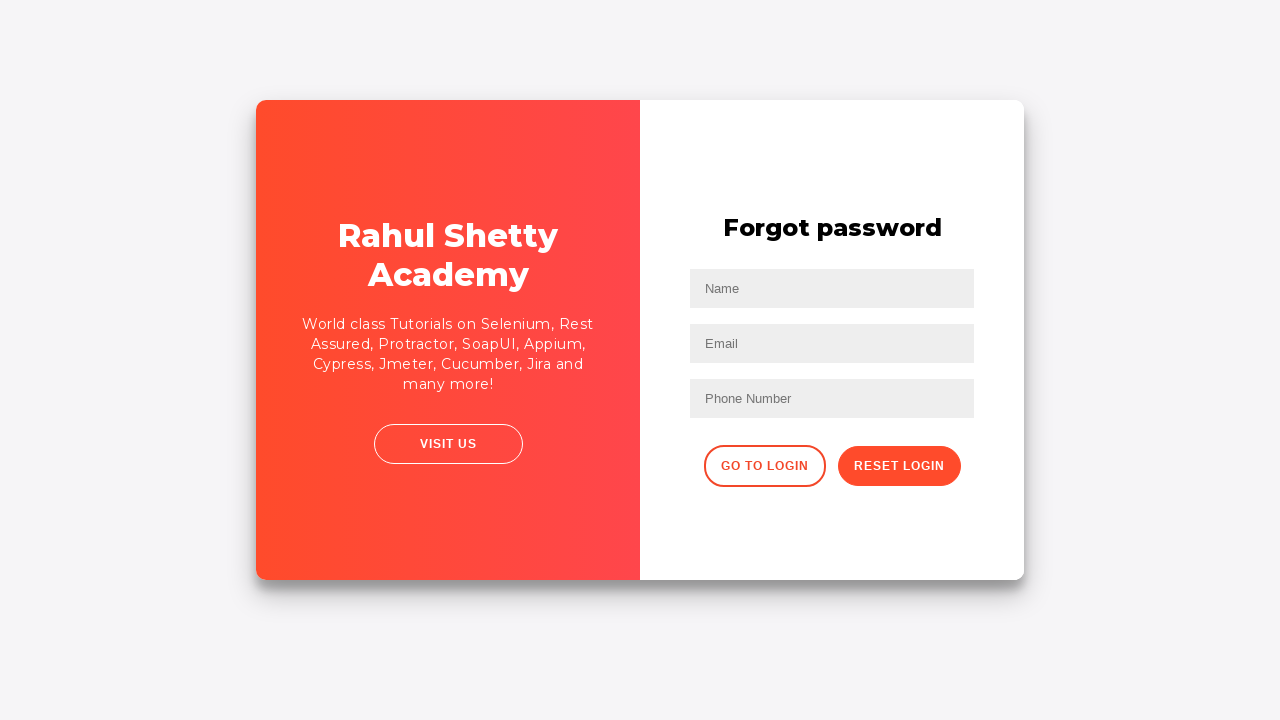

Entered name 'rahul' in password reset form on //form/input[1]
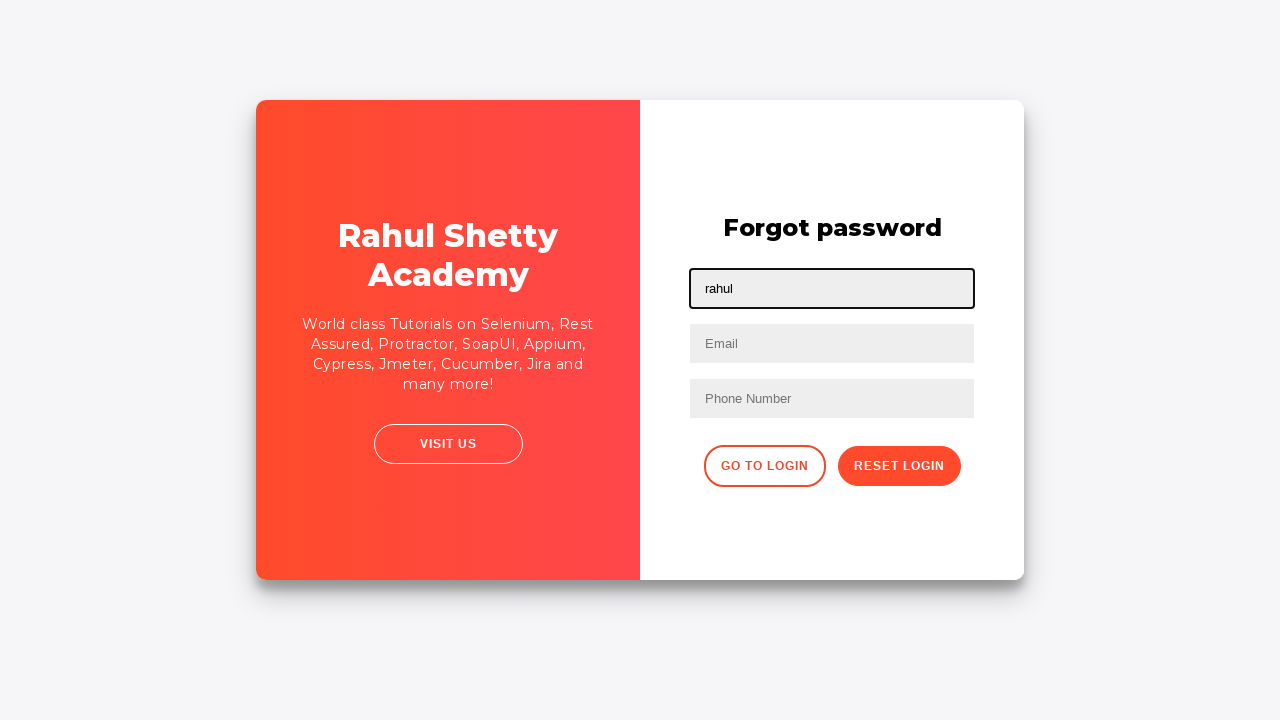

Clicked reset password button at (899, 466) on .reset-pwd-btn
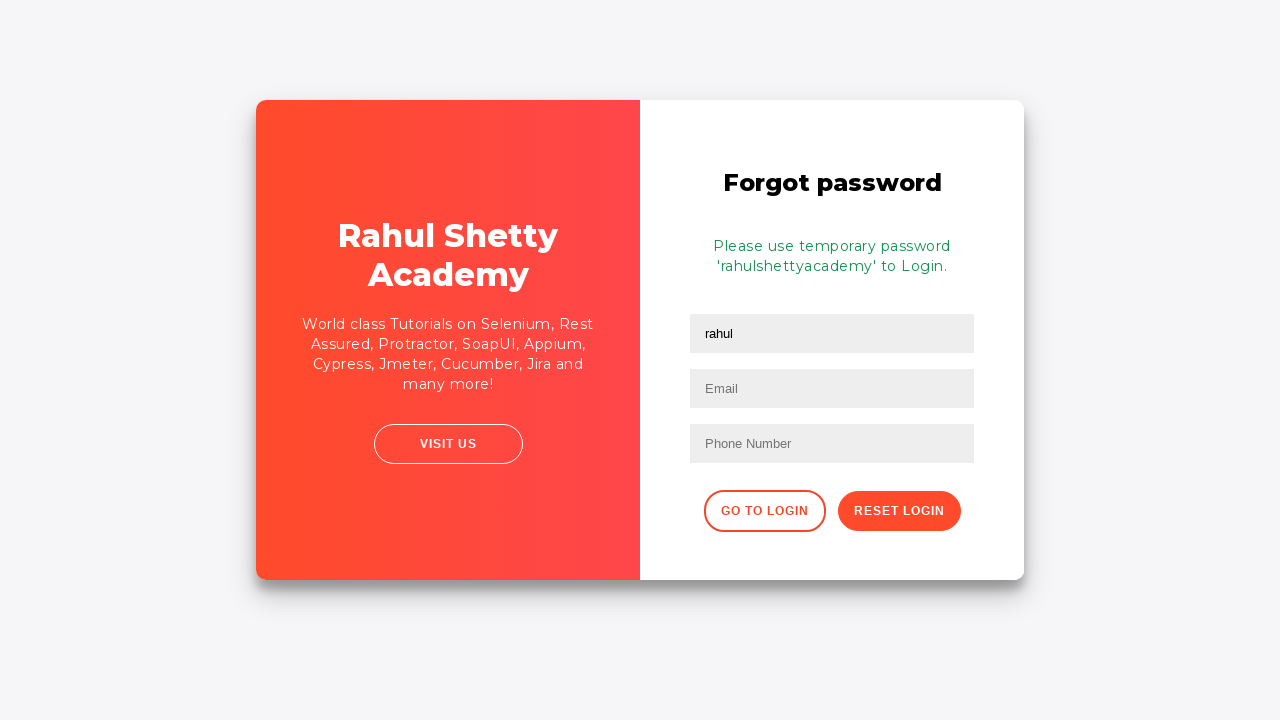

Retrieved reset confirmation message: Please use temporary password 'rahulshettyacademy' to Login. 
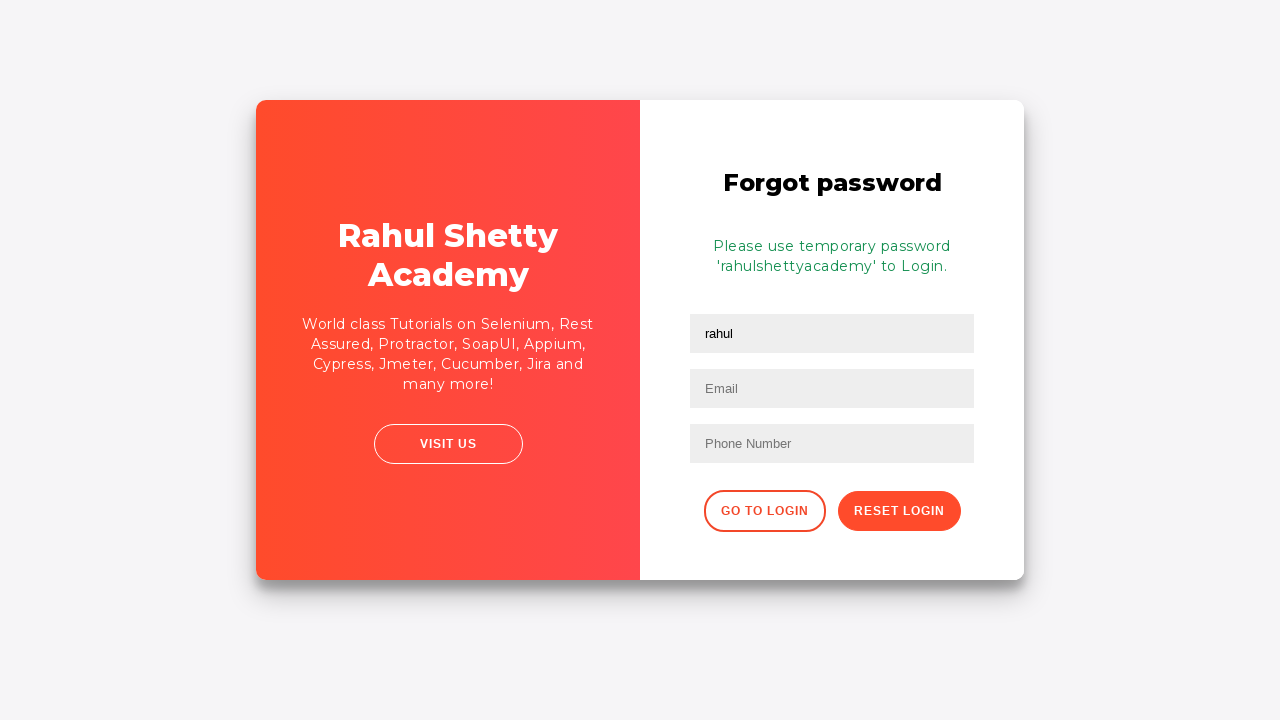

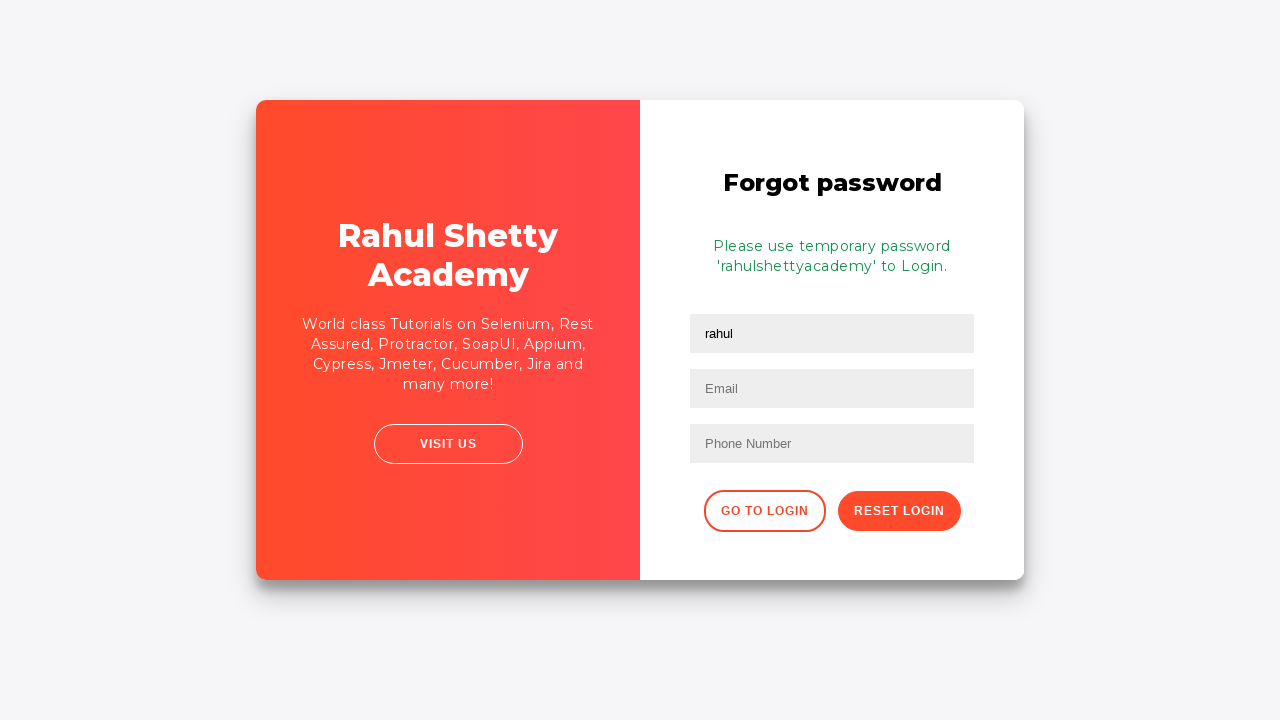